Tests the Microsoft Surface page by verifying the page title matches expected value and clicking on the header profile picture element.

Starting URL: https://www.microsoft.com/en-us/surface

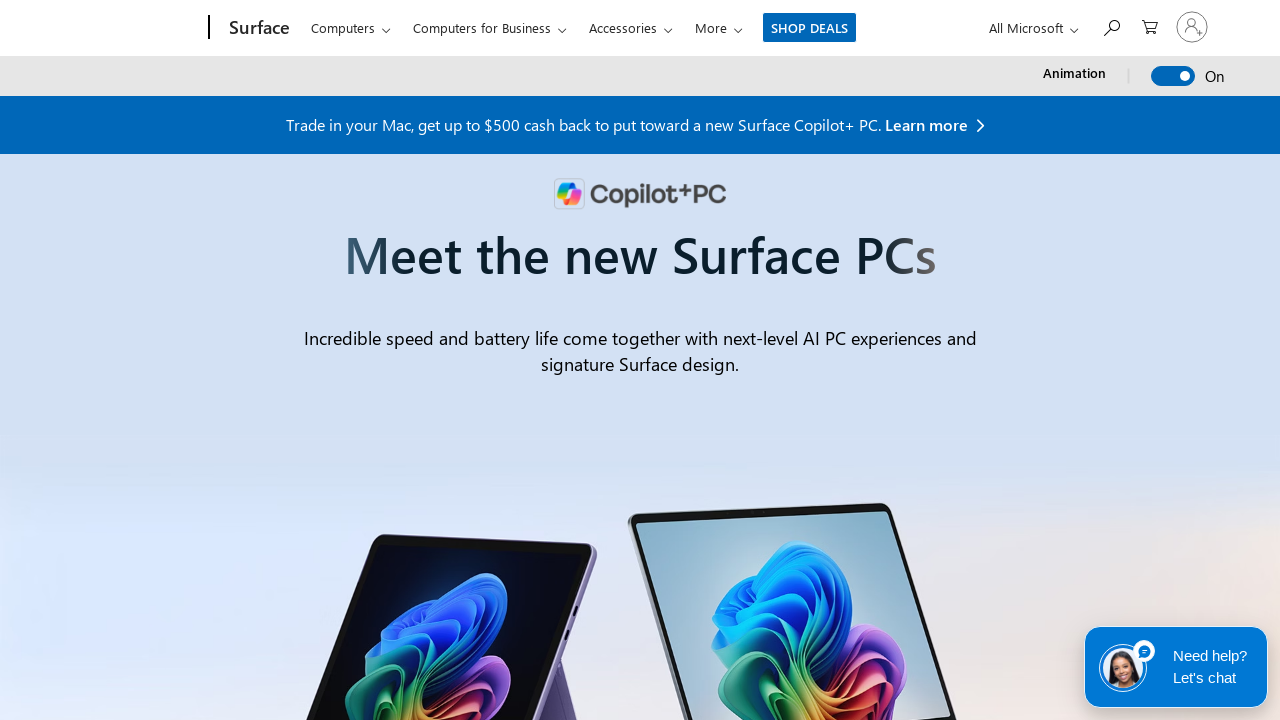

Retrieved page title
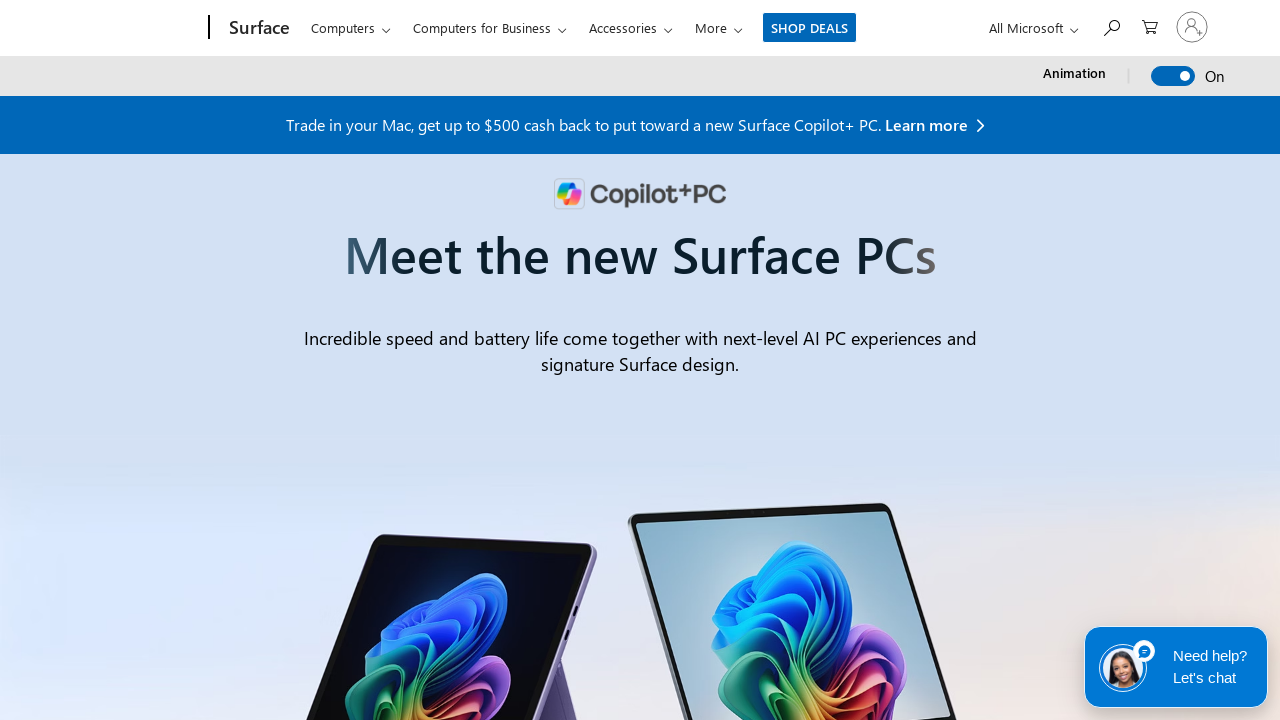

Page title assertion failed - title does not match expected value
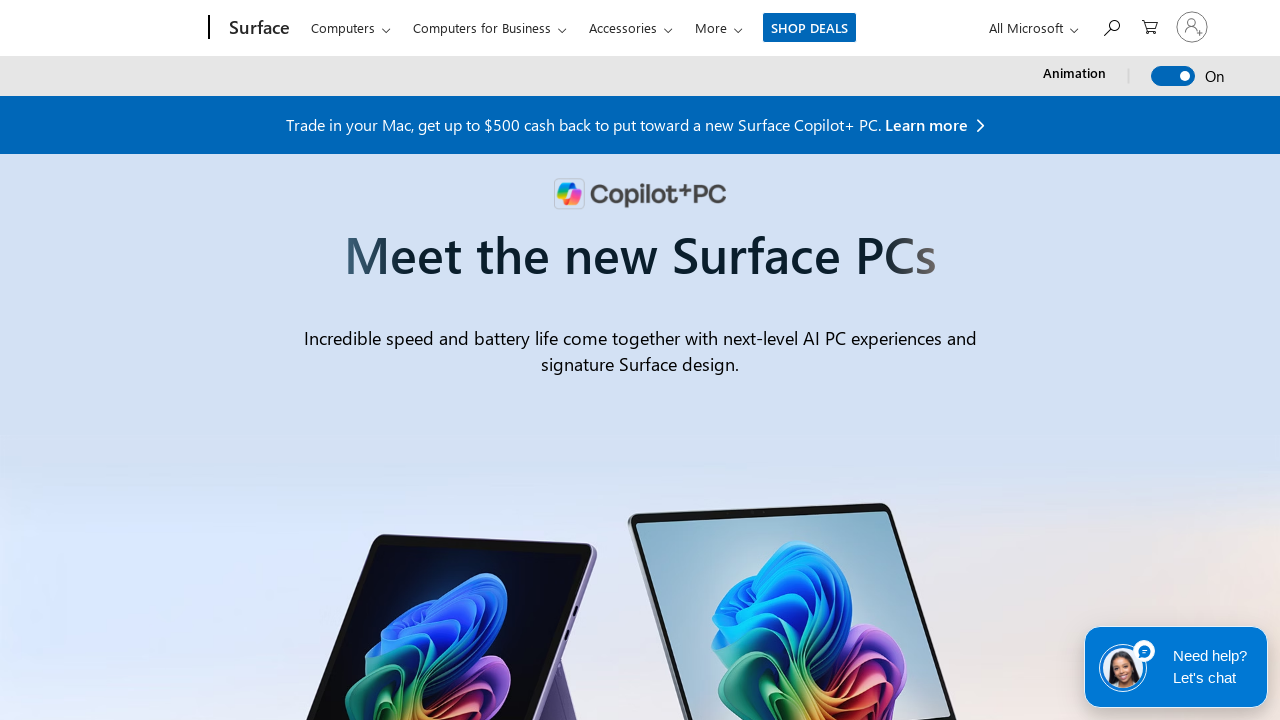

Clicked on header profile picture element at (1192, 27) on div#mectrl_headerPicture
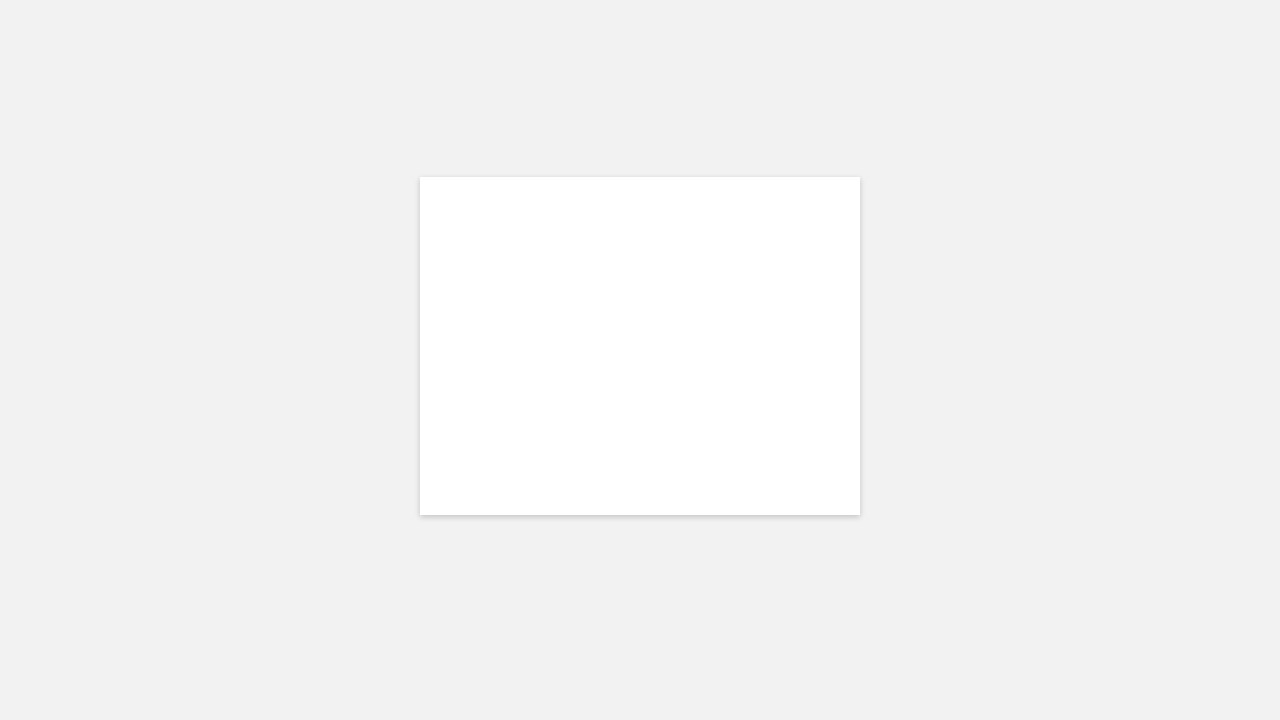

Waited 1000ms for UI changes after profile picture click
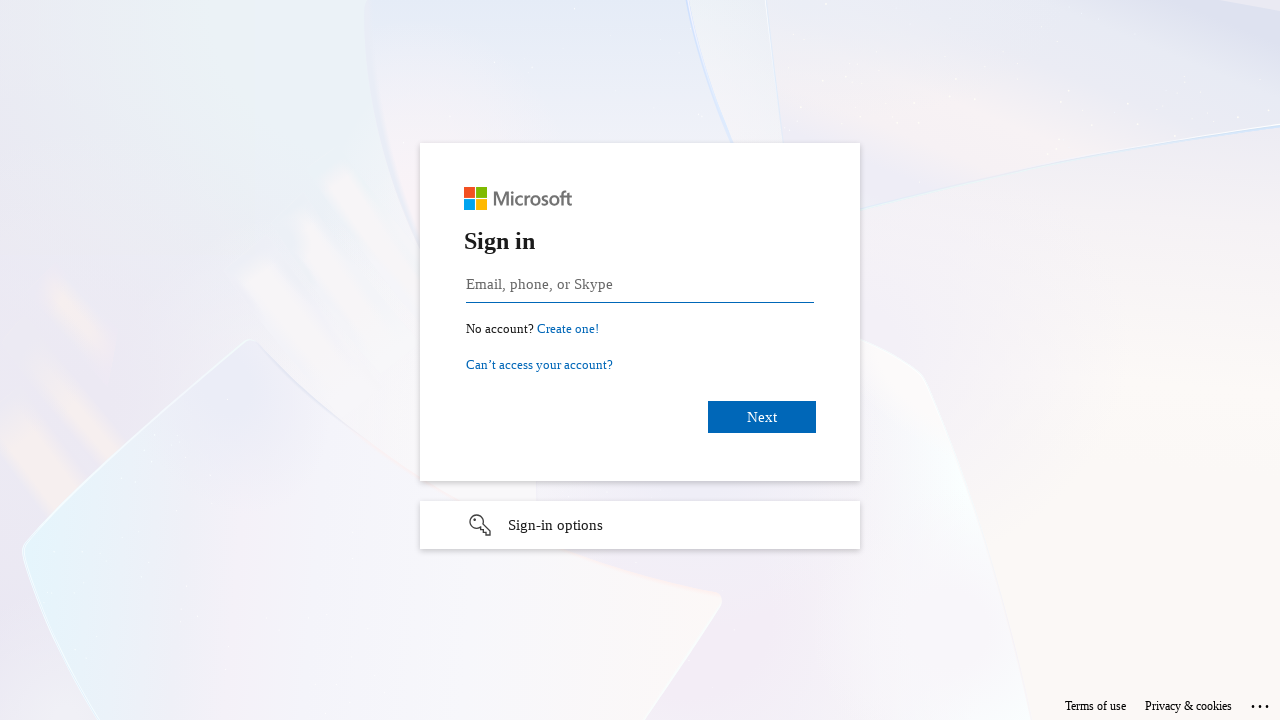

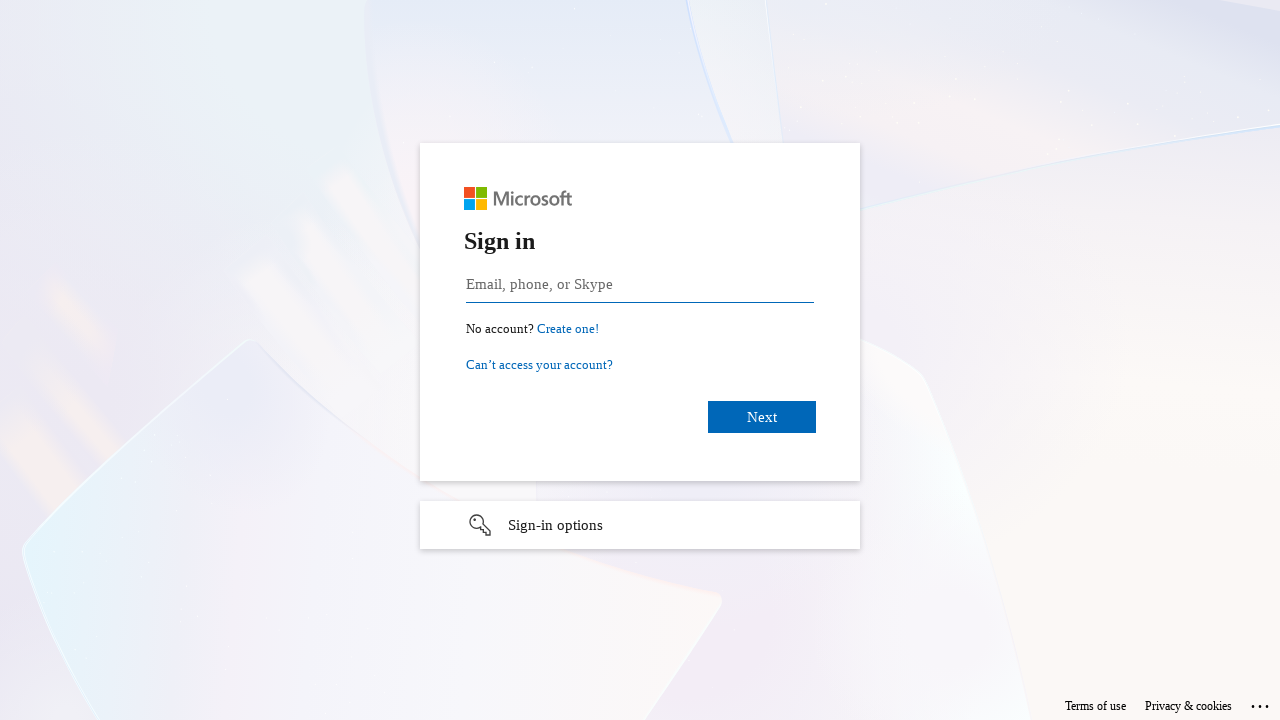